Tests dropdown selection functionality by selecting year, month, and day values from three different dropdown menus

Starting URL: https://testcenter.techproeducation.com/index.php?page=dropdown

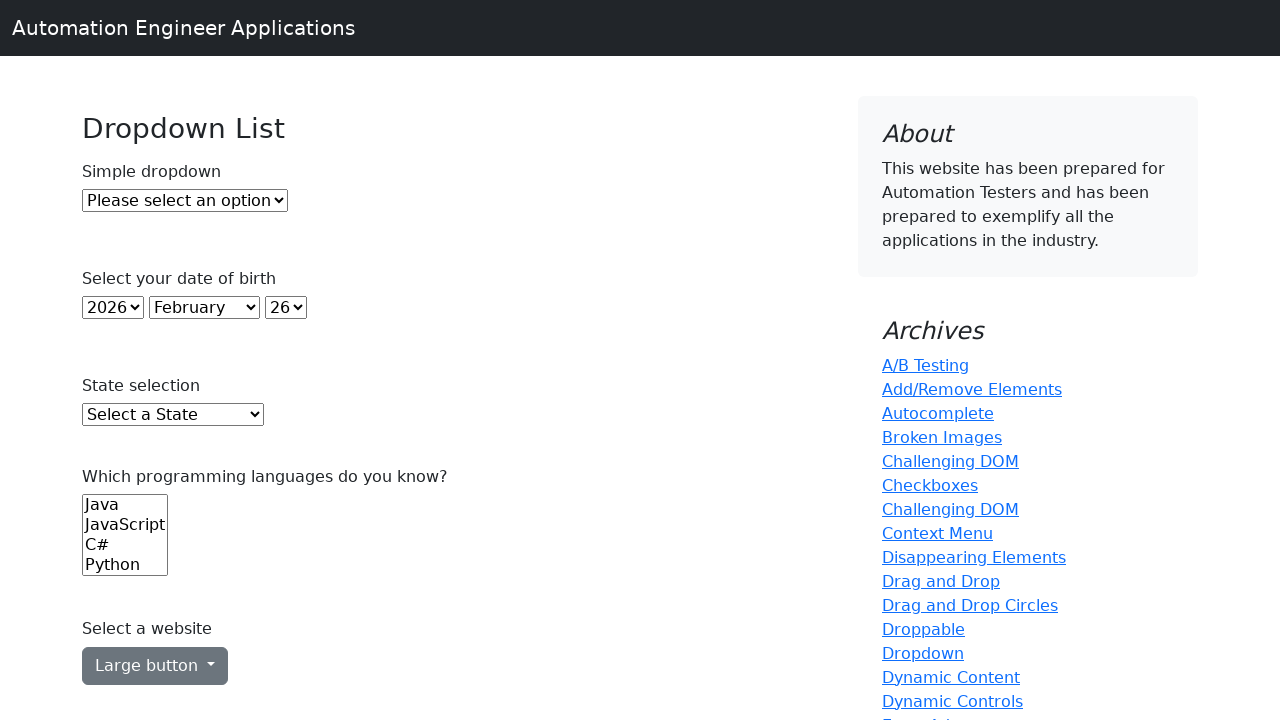

Selected year 2020 from year dropdown on #year
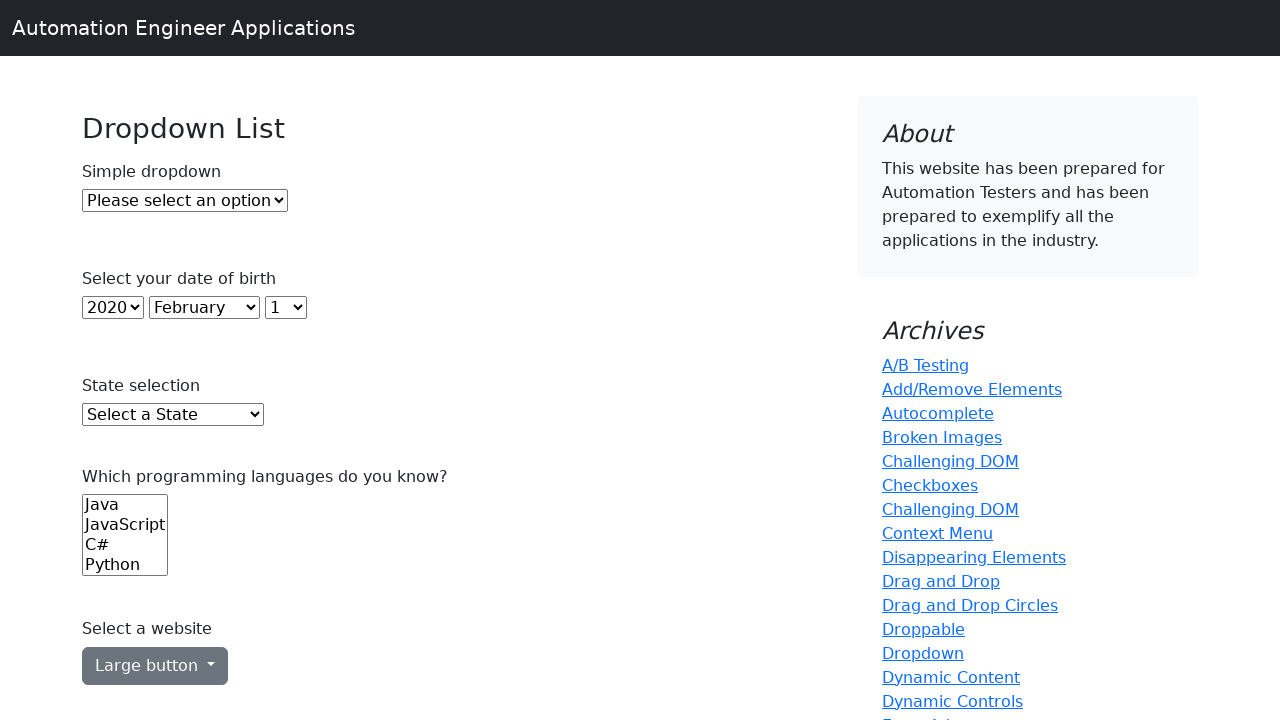

Selected August from month dropdown on #month
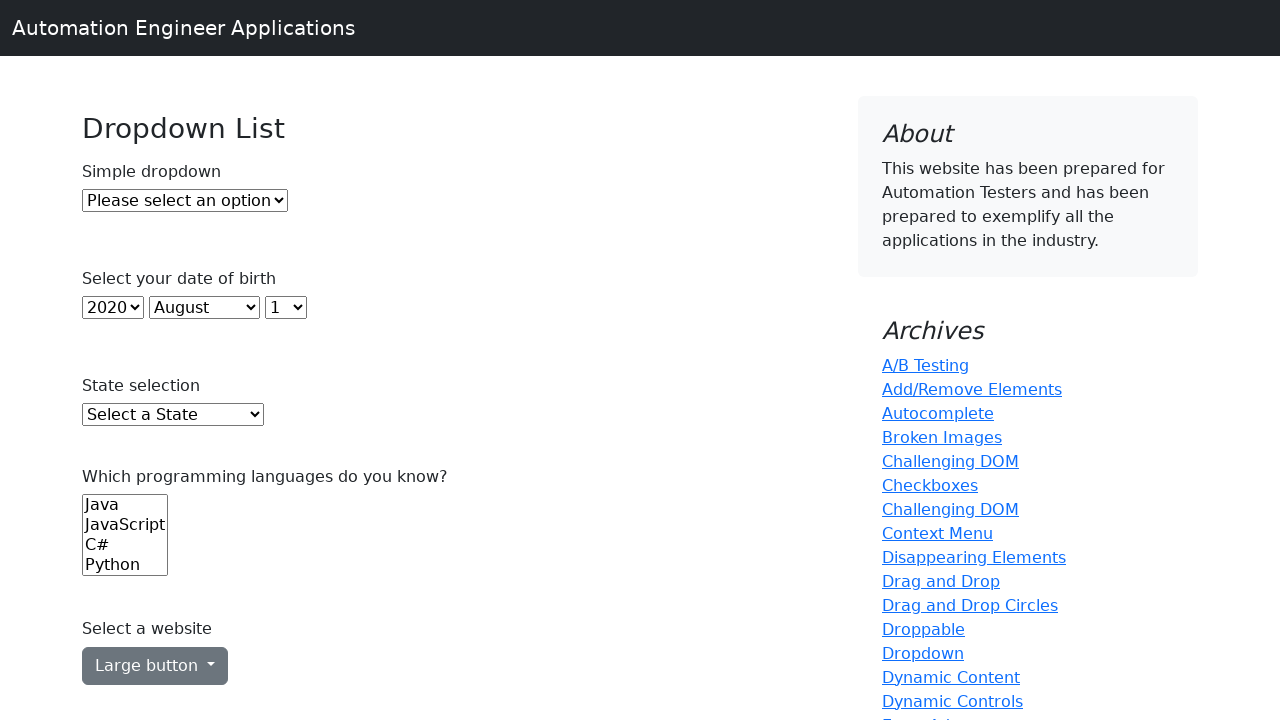

Selected day 5 from day dropdown on #day
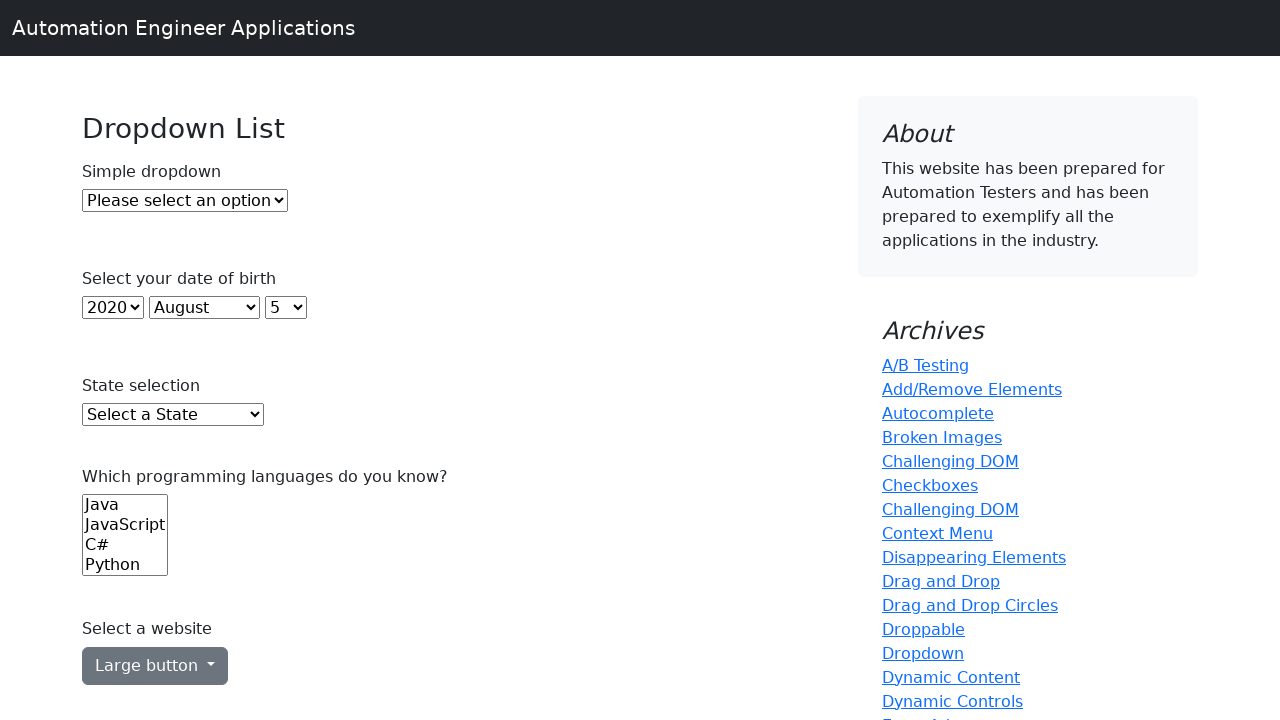

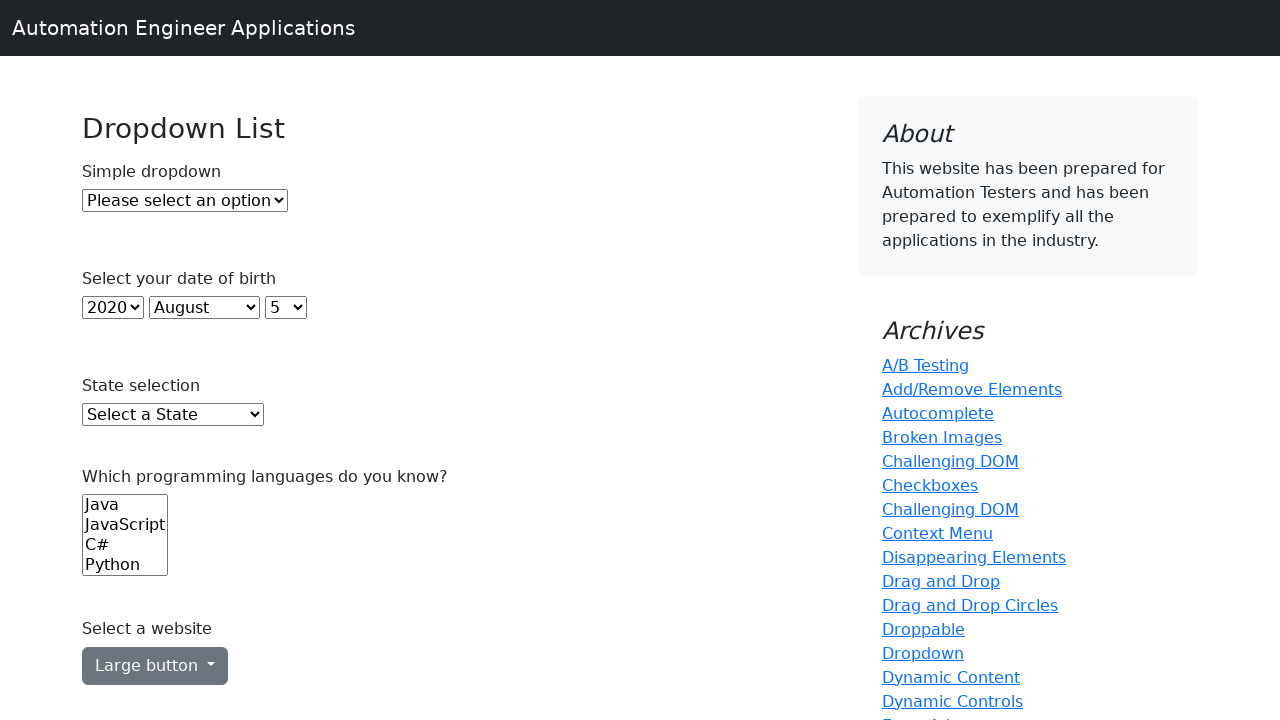